Tests drag and drop functionality by dragging element from column A to column B

Starting URL: http://the-internet.herokuapp.com/drag_and_drop

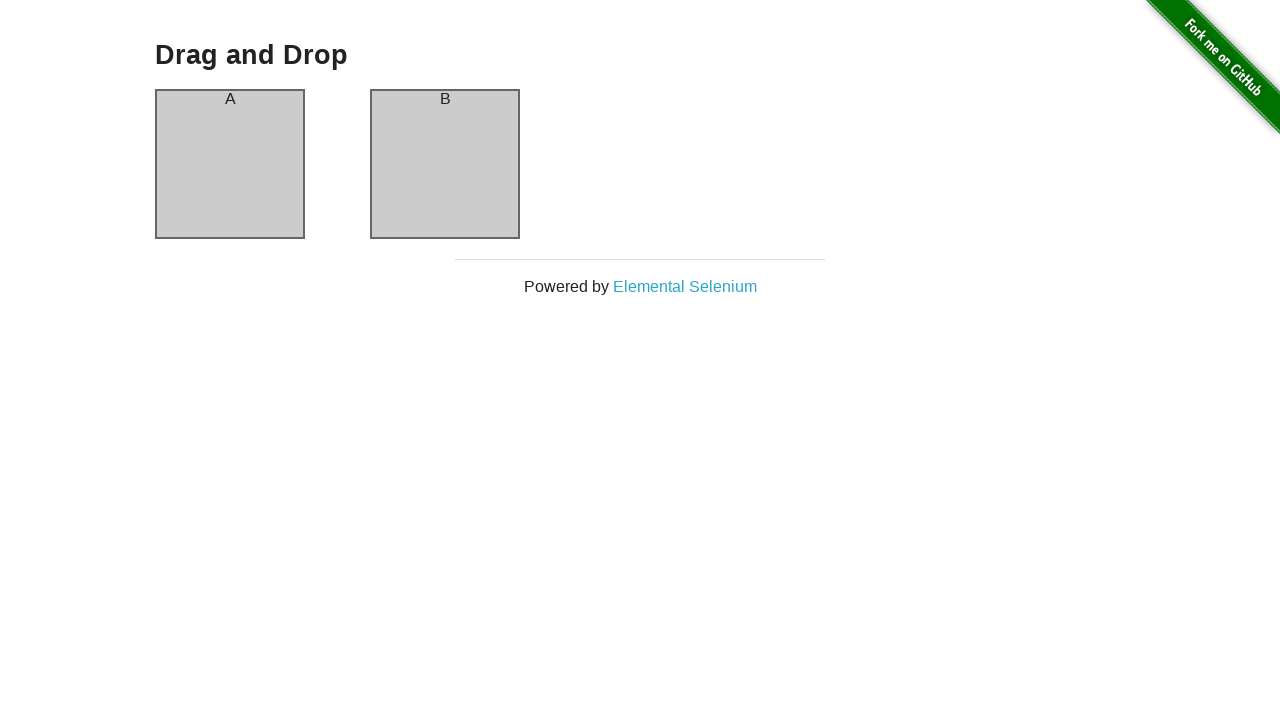

Waited for column A element to be present
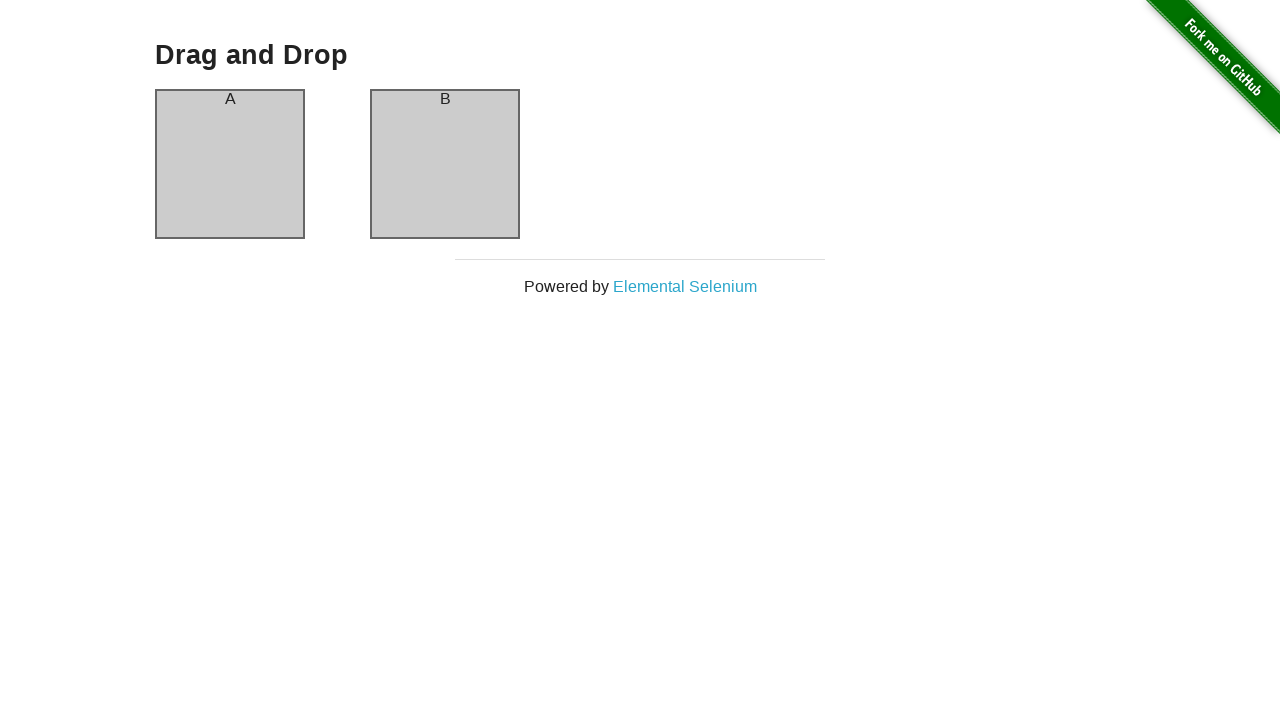

Waited for column B element to be present
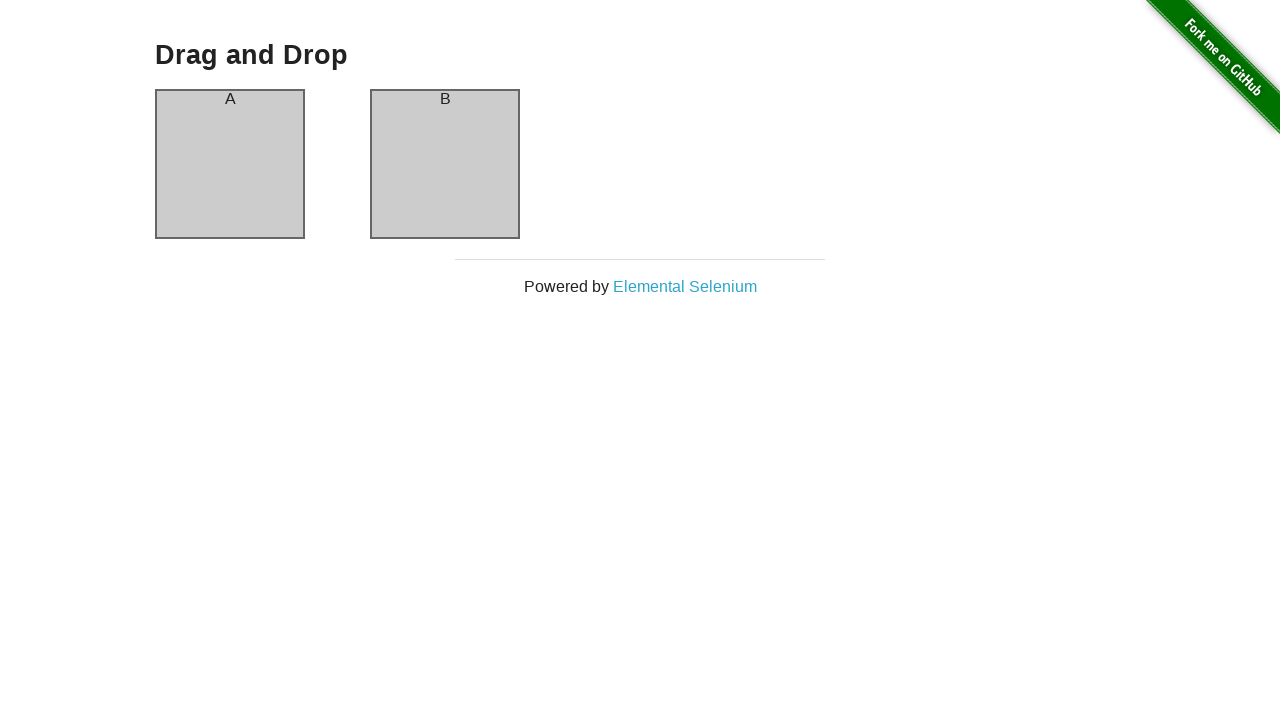

Dragged element from column A to column B at (445, 164)
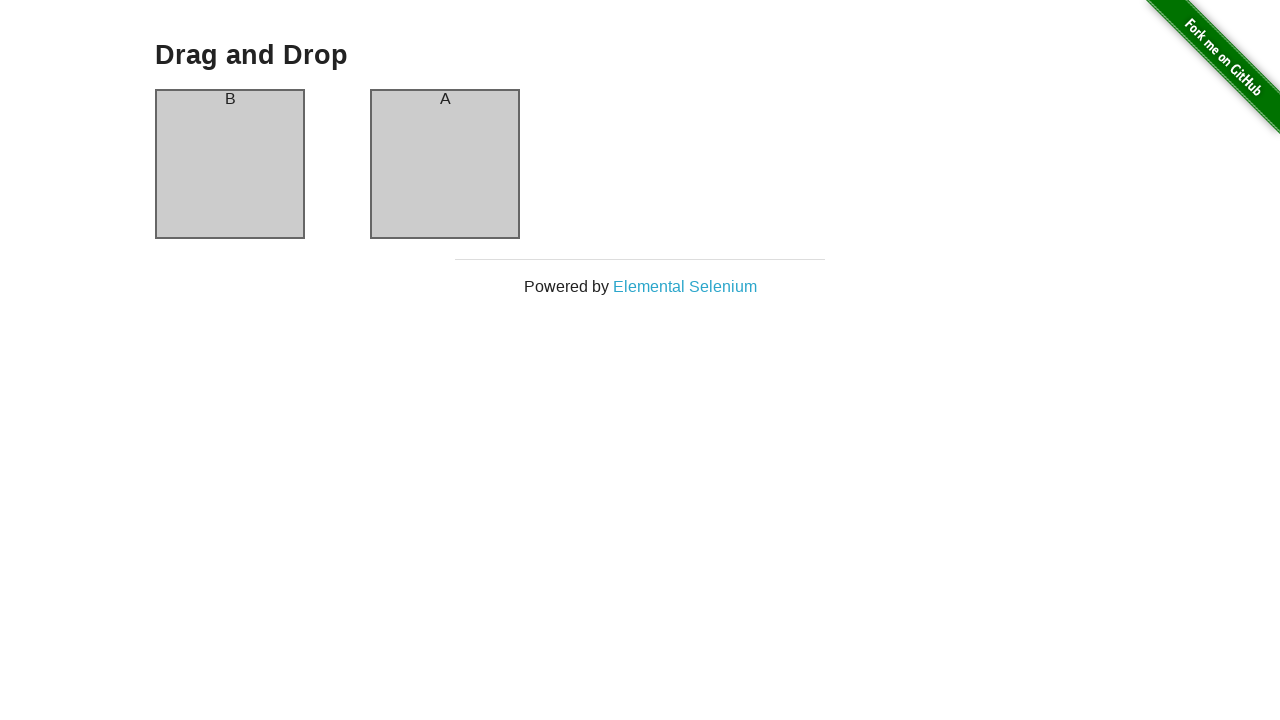

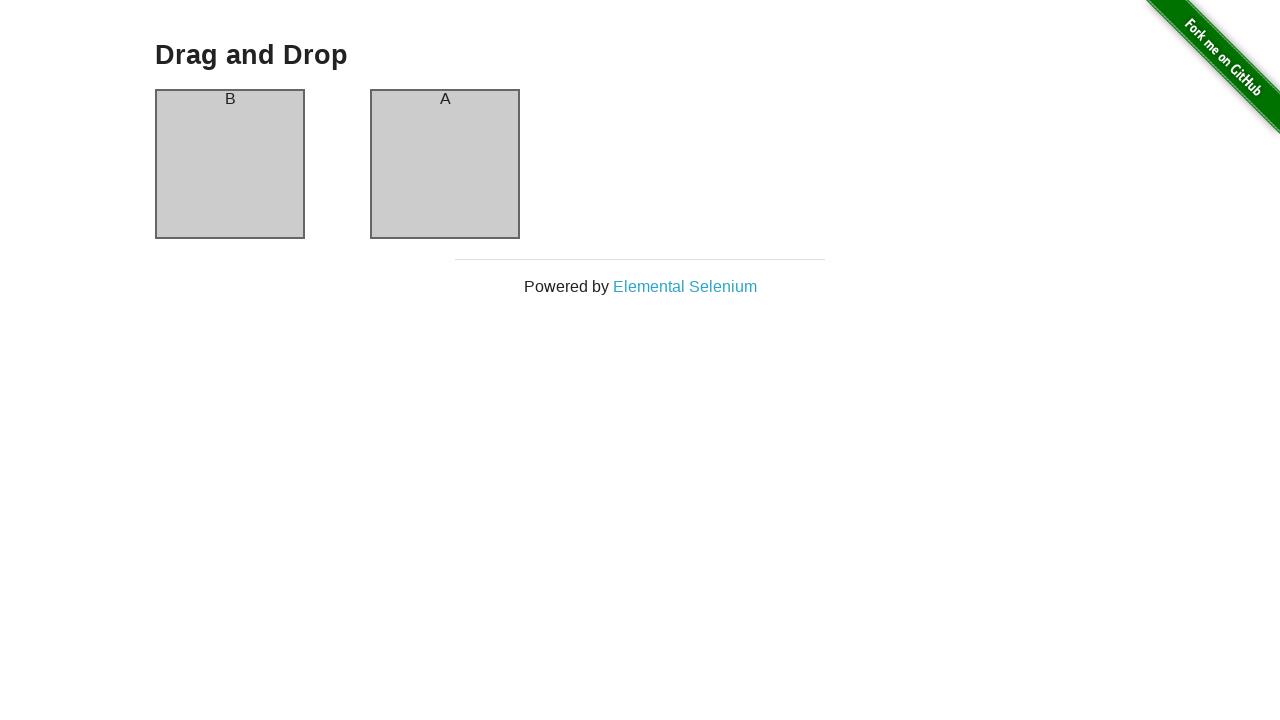